Navigates to example.com and injects dynamic content with random colors and sizes onto the page

Starting URL: https://example.com

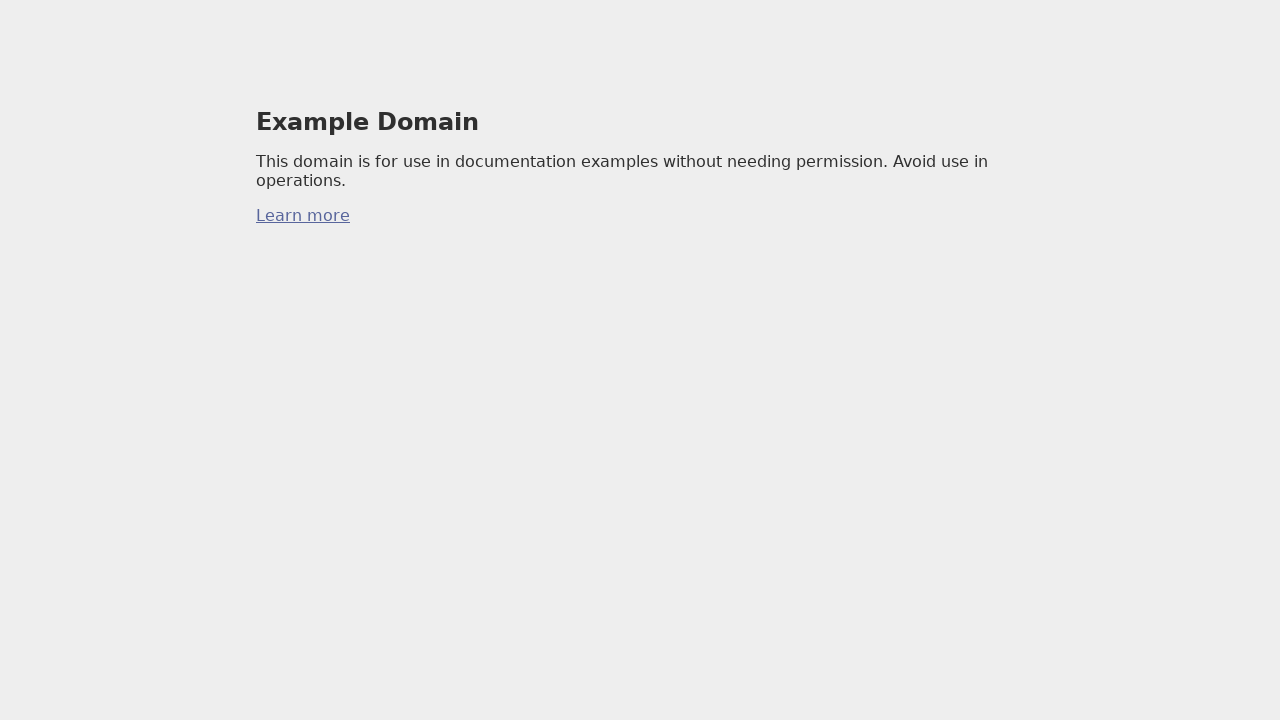

Waited 1 second for page to load
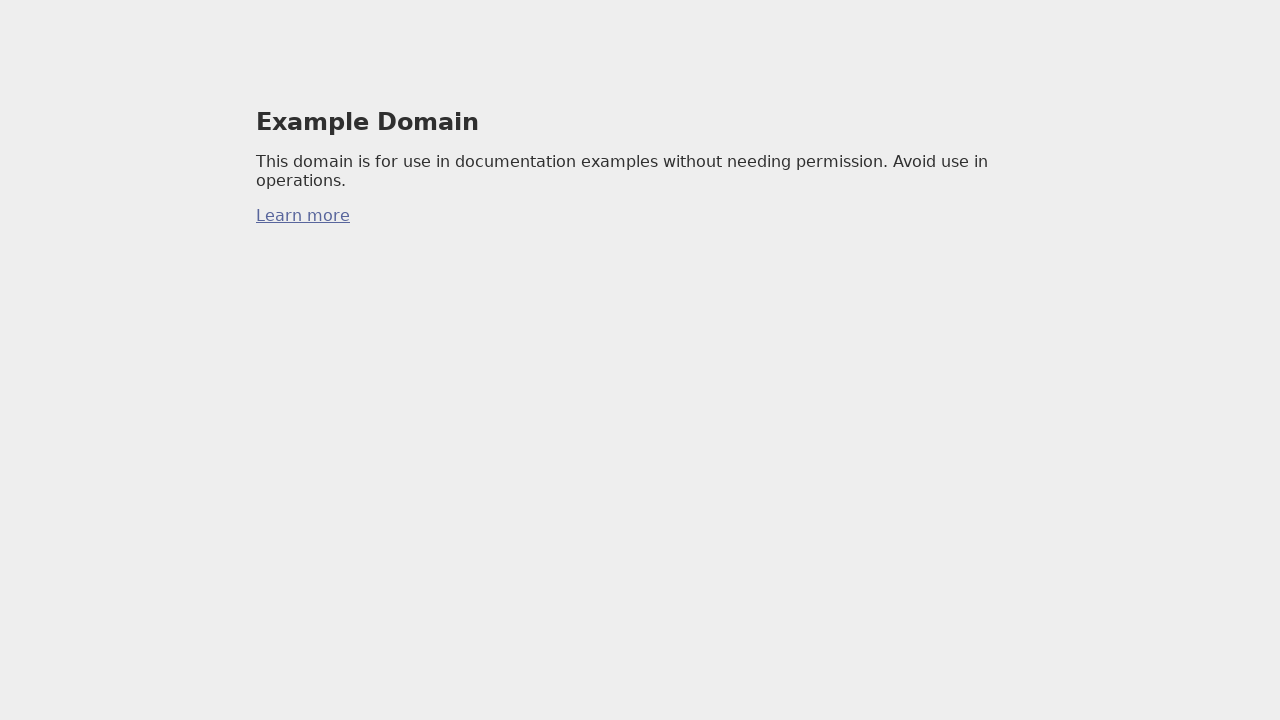

Injected dynamic content with random color and size onto the page
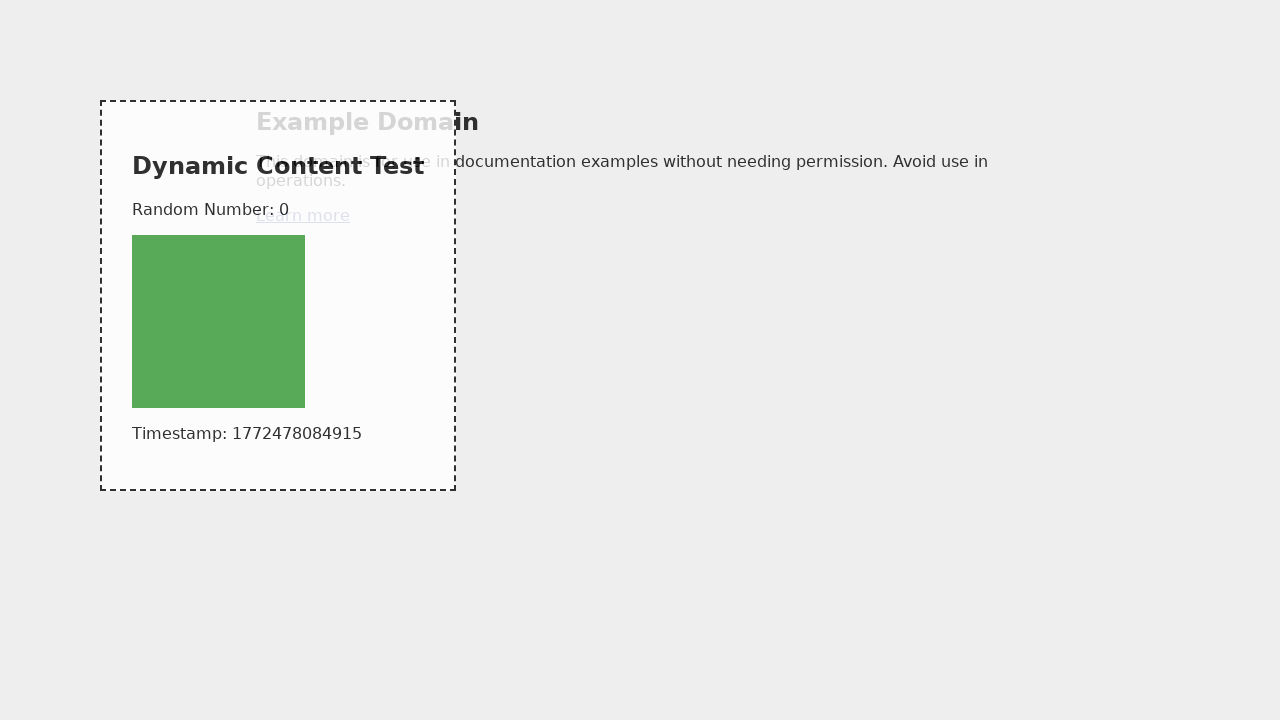

Dynamic content element became visible
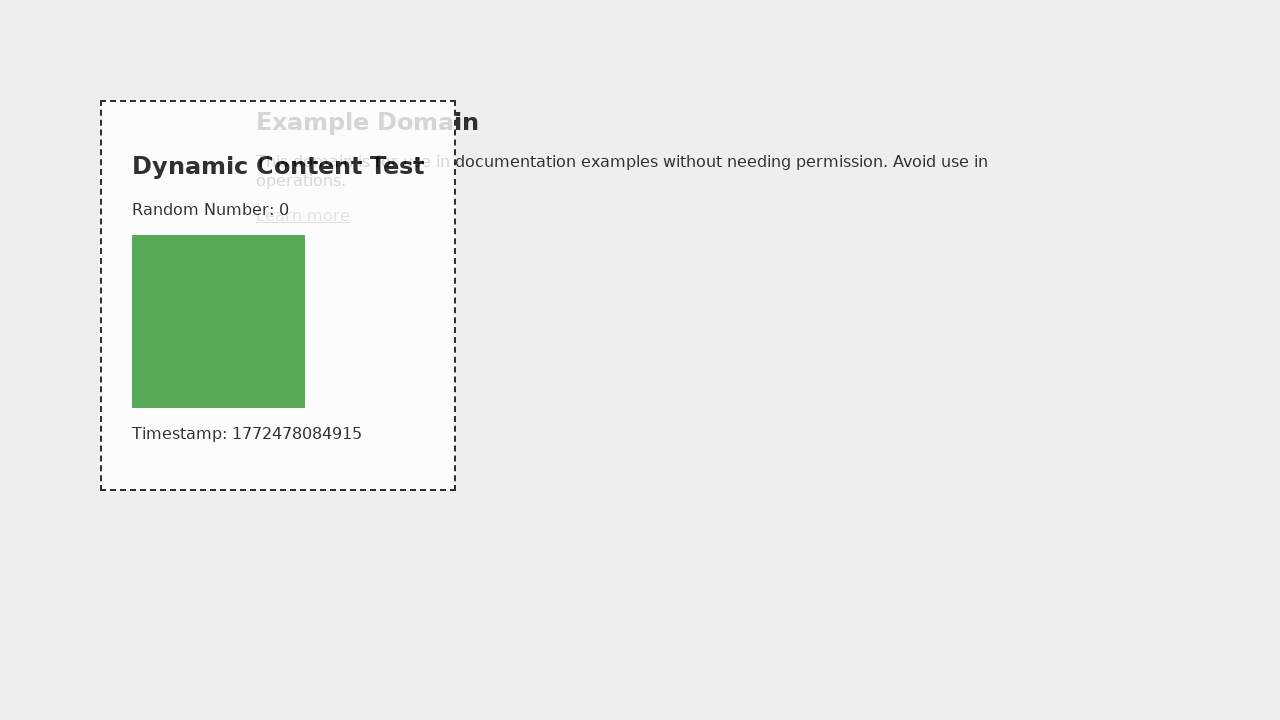

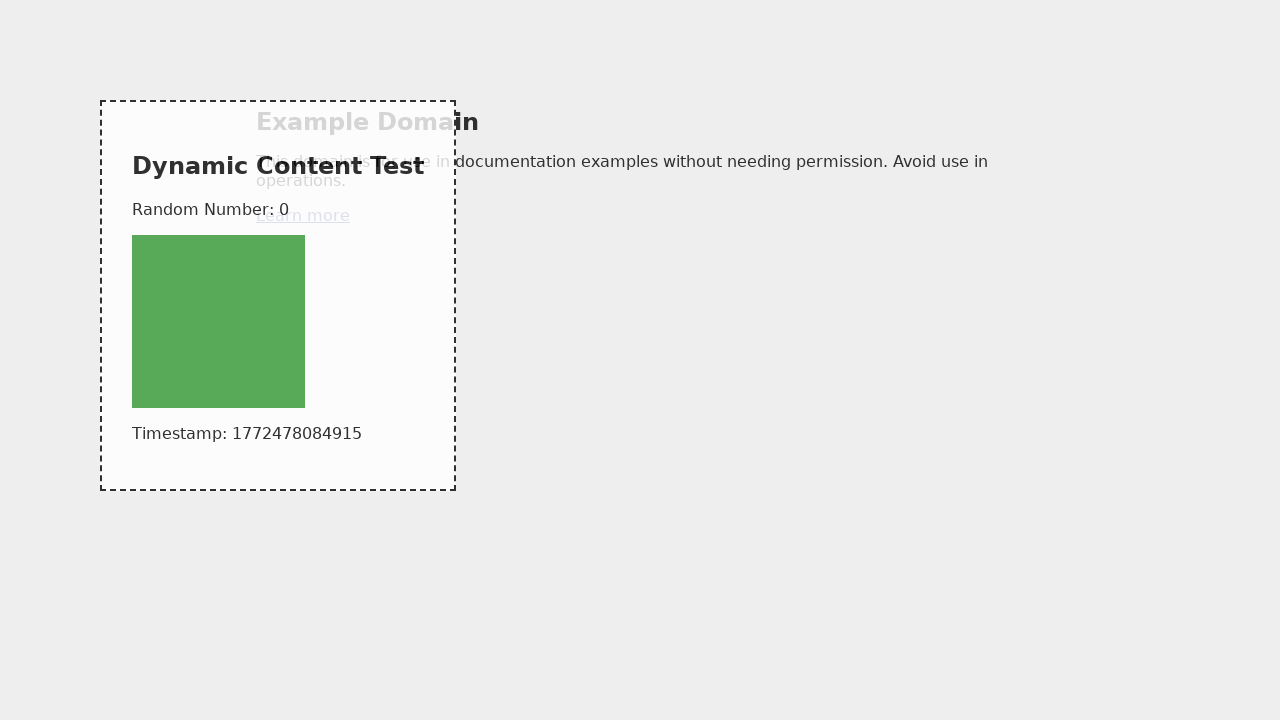